Tests different types of button clicks including double click, right click, and regular click

Starting URL: https://demoqa.com/buttons

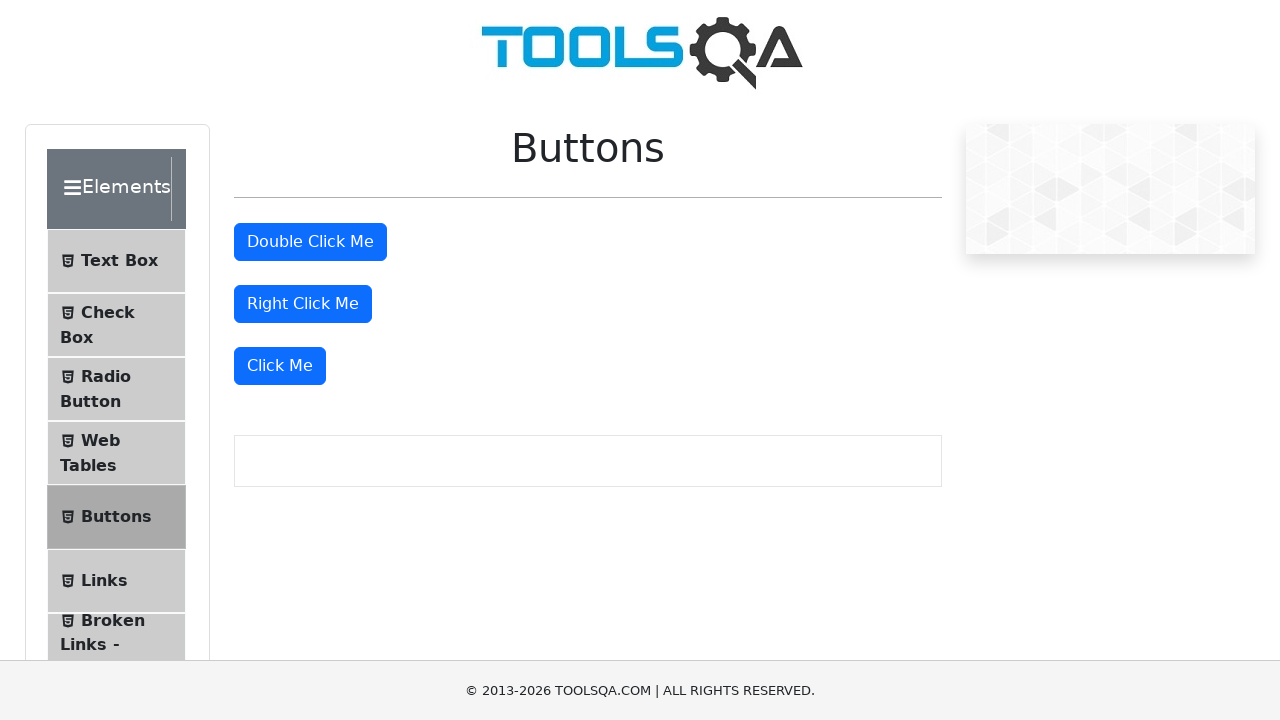

Located all button elements on the page
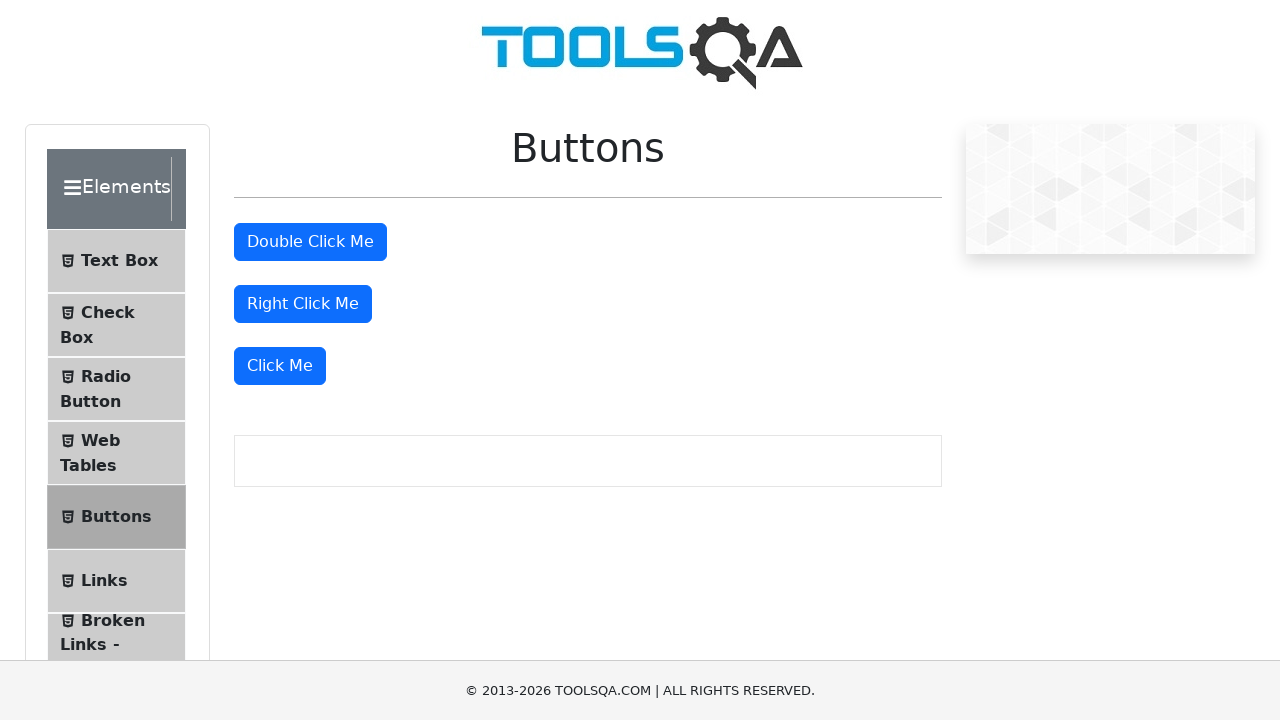

Double clicked the second button at (310, 242) on [type=button] >> nth=1
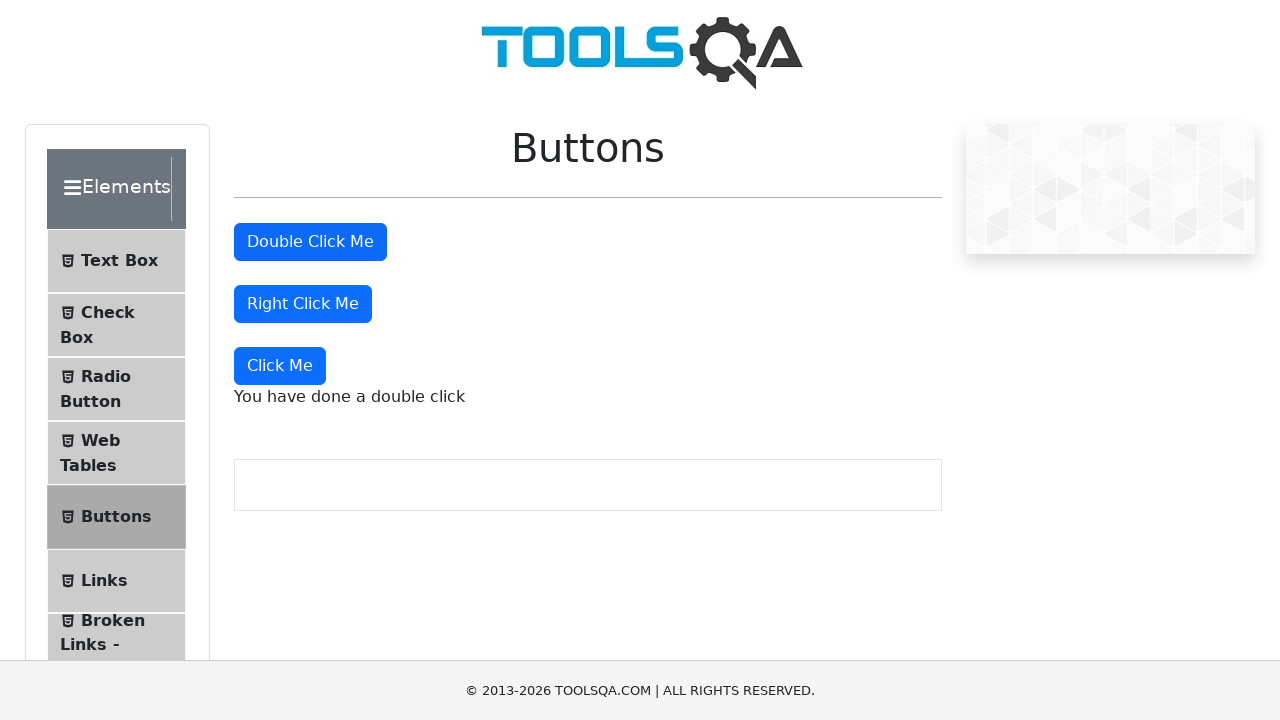

Right clicked the third button at (303, 304) on [type=button] >> nth=2
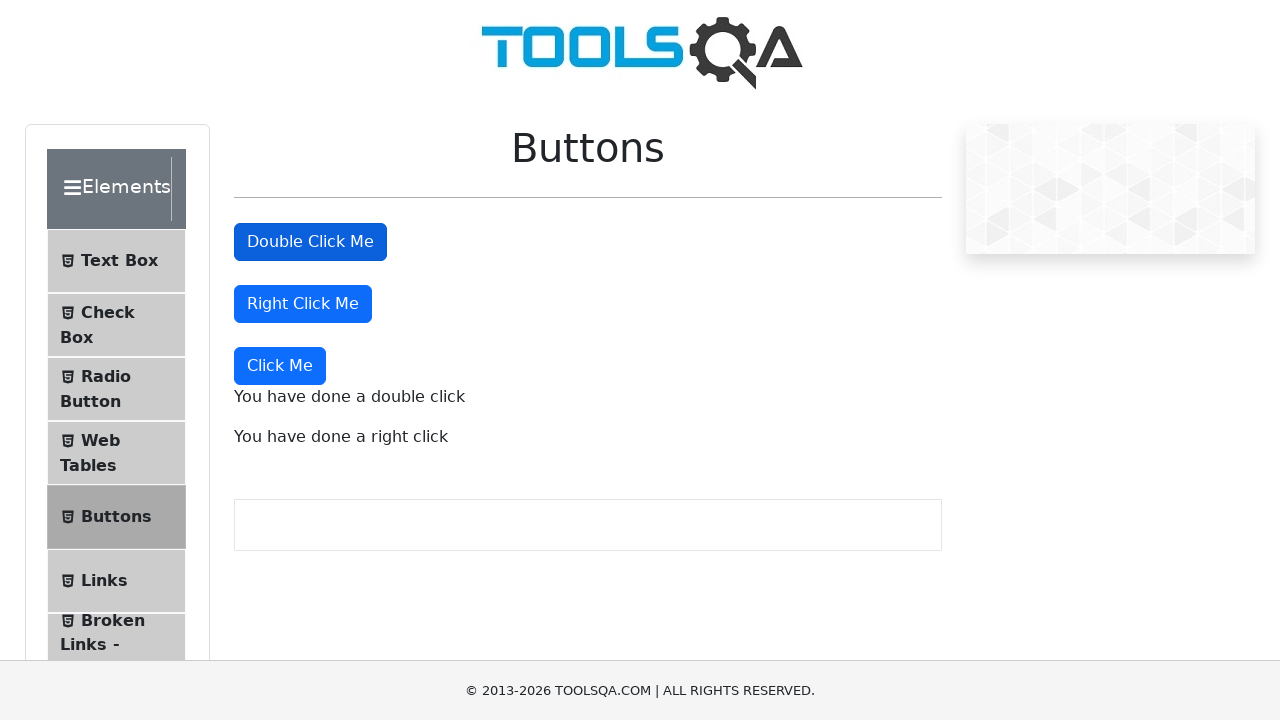

Clicked the fourth button at (280, 366) on [type=button] >> nth=3
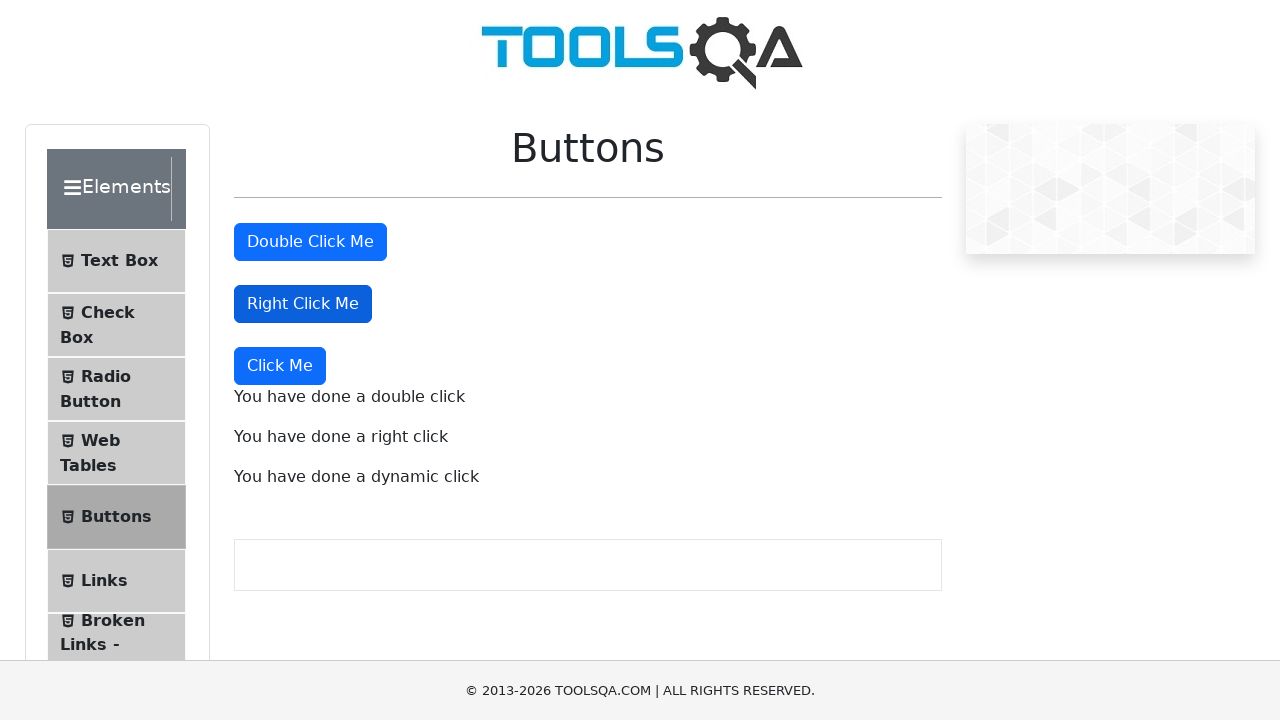

Verified double click message appeared
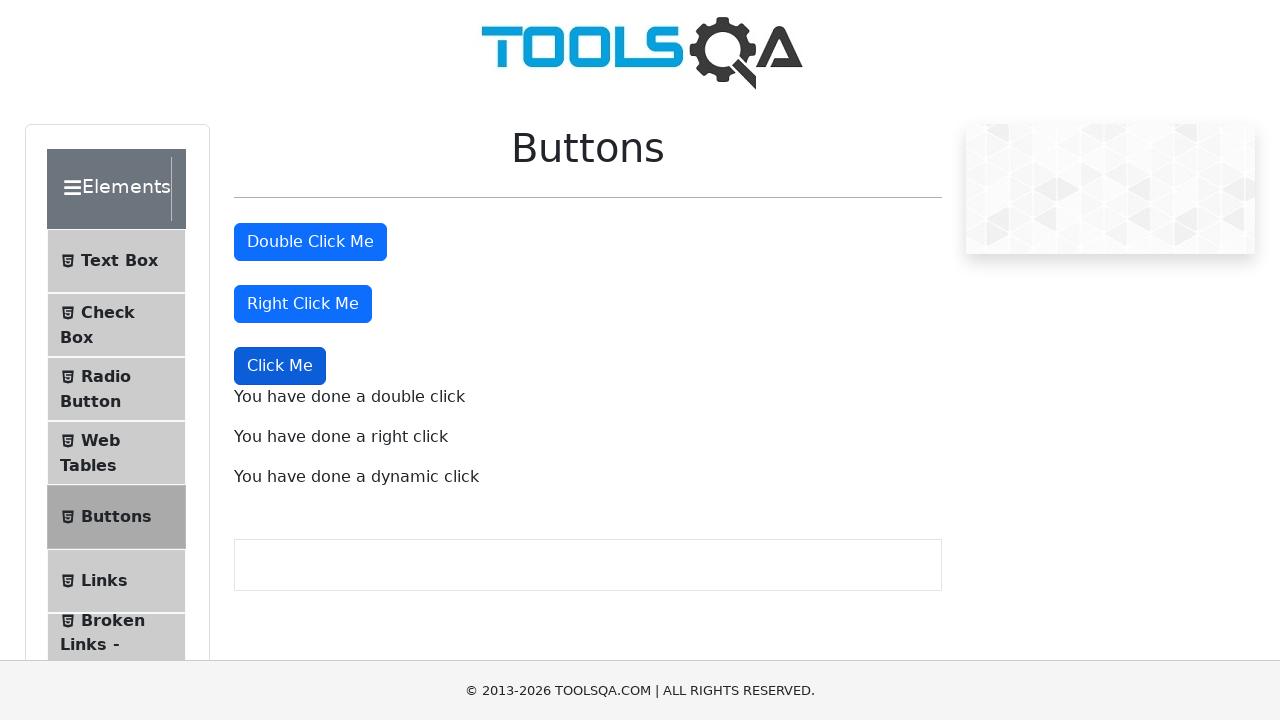

Verified right click message appeared
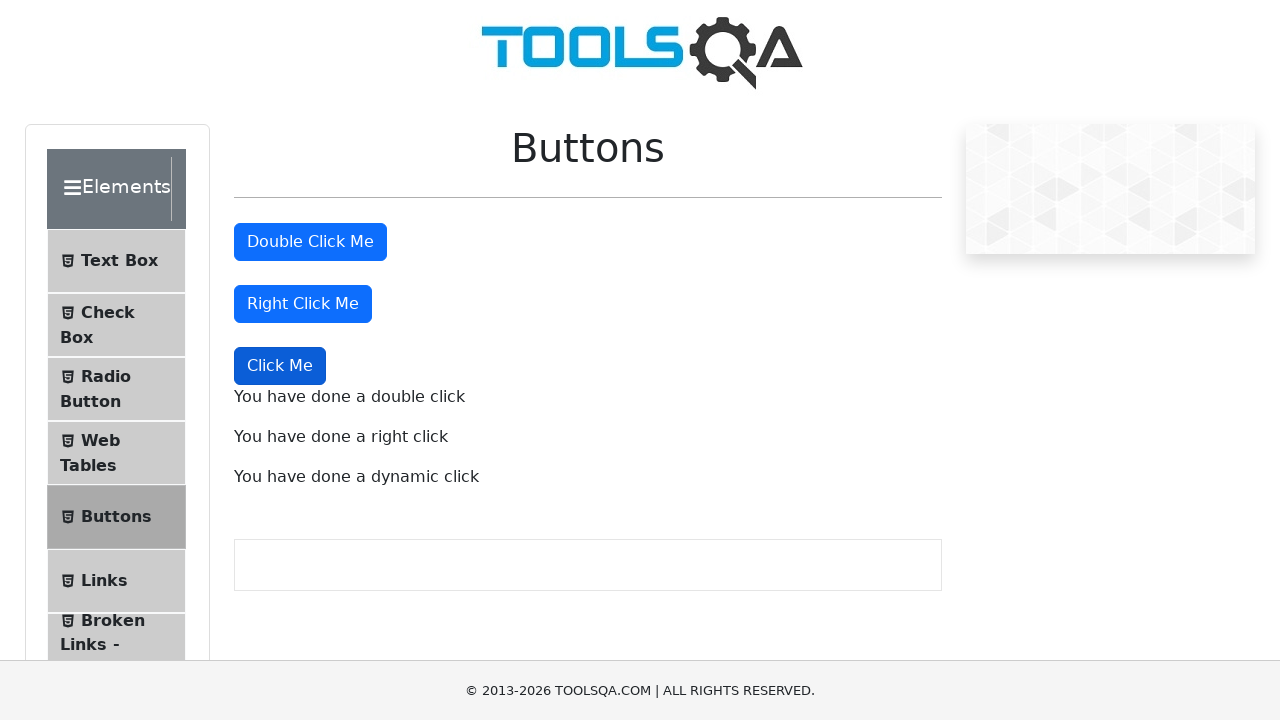

Verified dynamic click message appeared
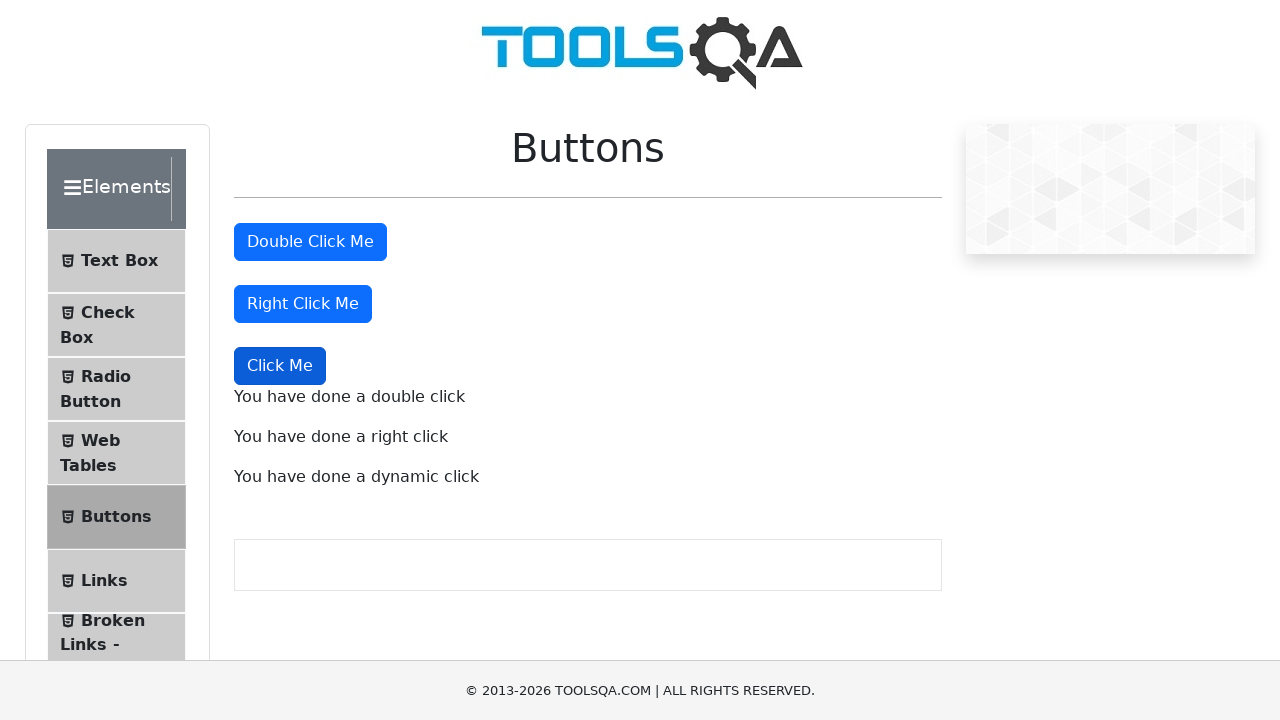

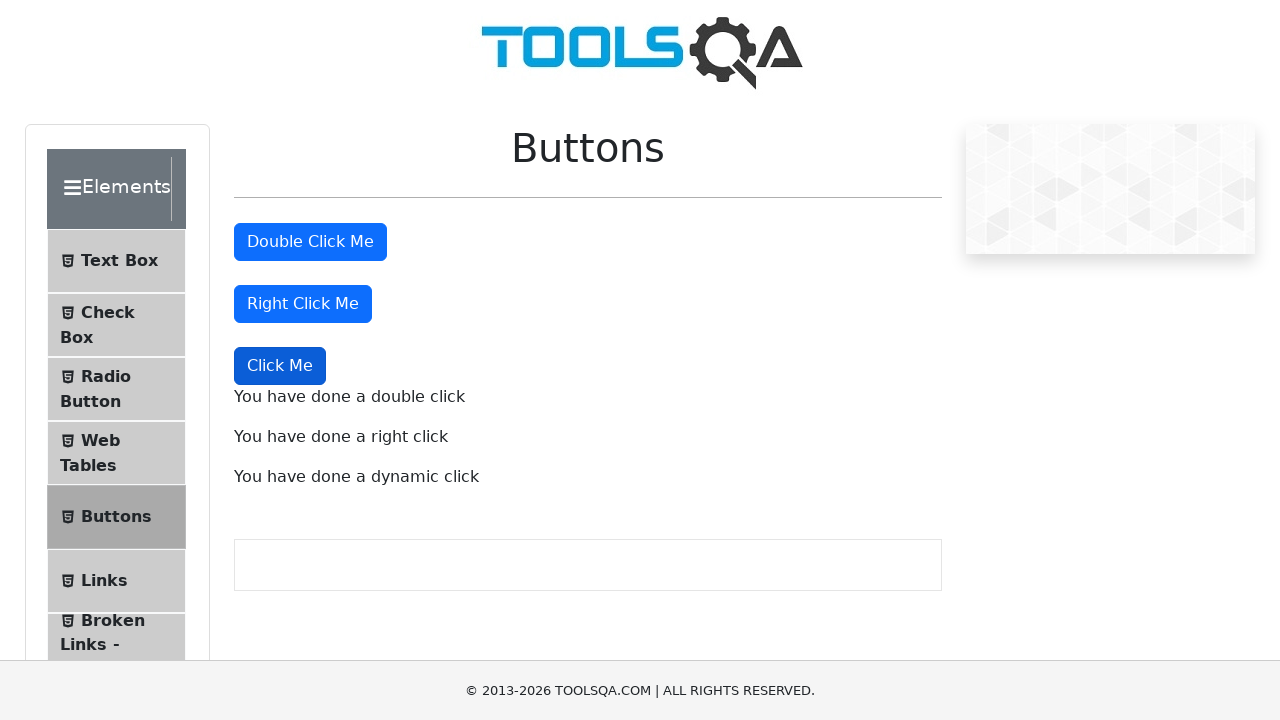